Tests the visionbot.ru image description service by entering an image URL and waiting for the AI to generate a description of the image.

Starting URL: https://visionbot.ru/

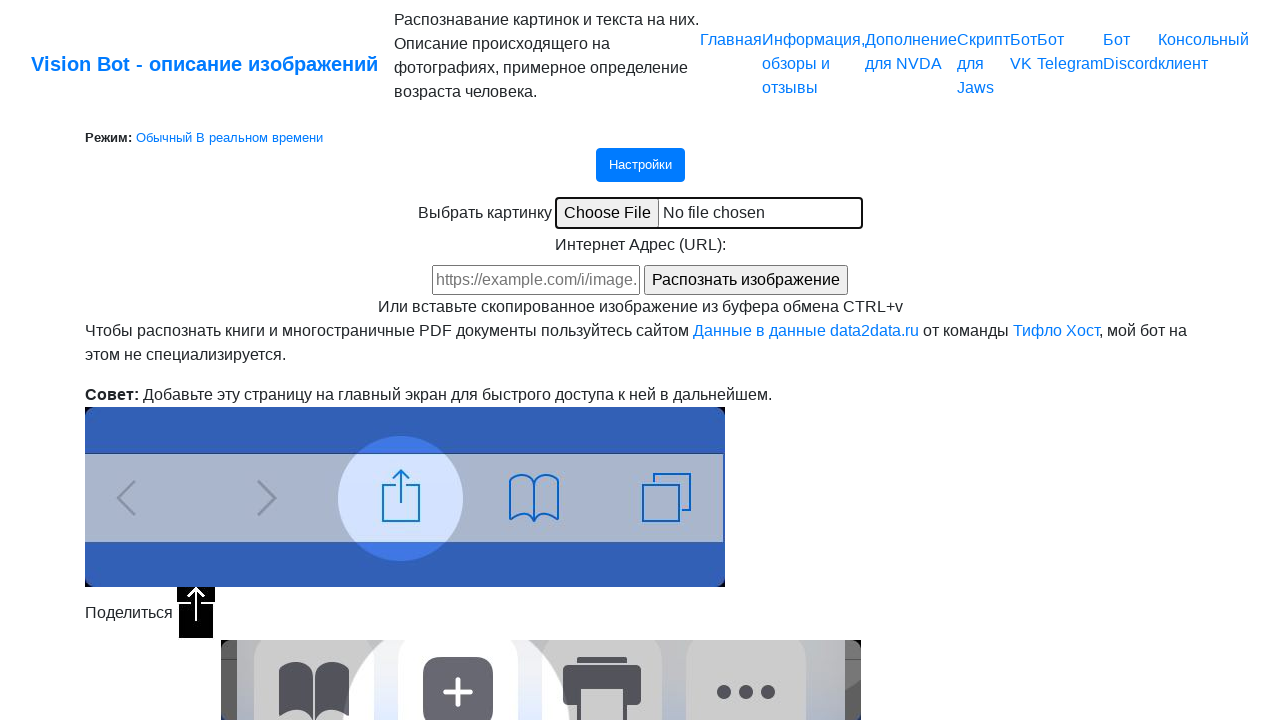

Filled image URL input field with ant image URL on #userlink
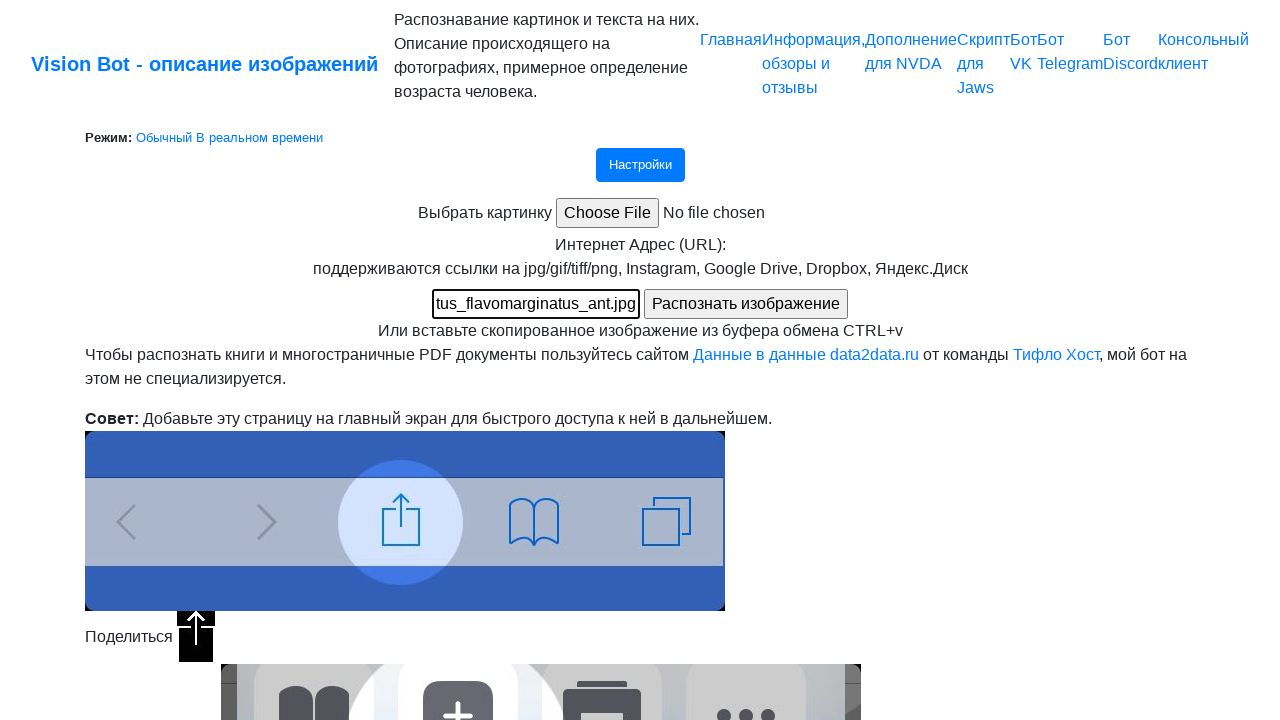

Pressed Enter to submit image URL for AI processing on #userlink
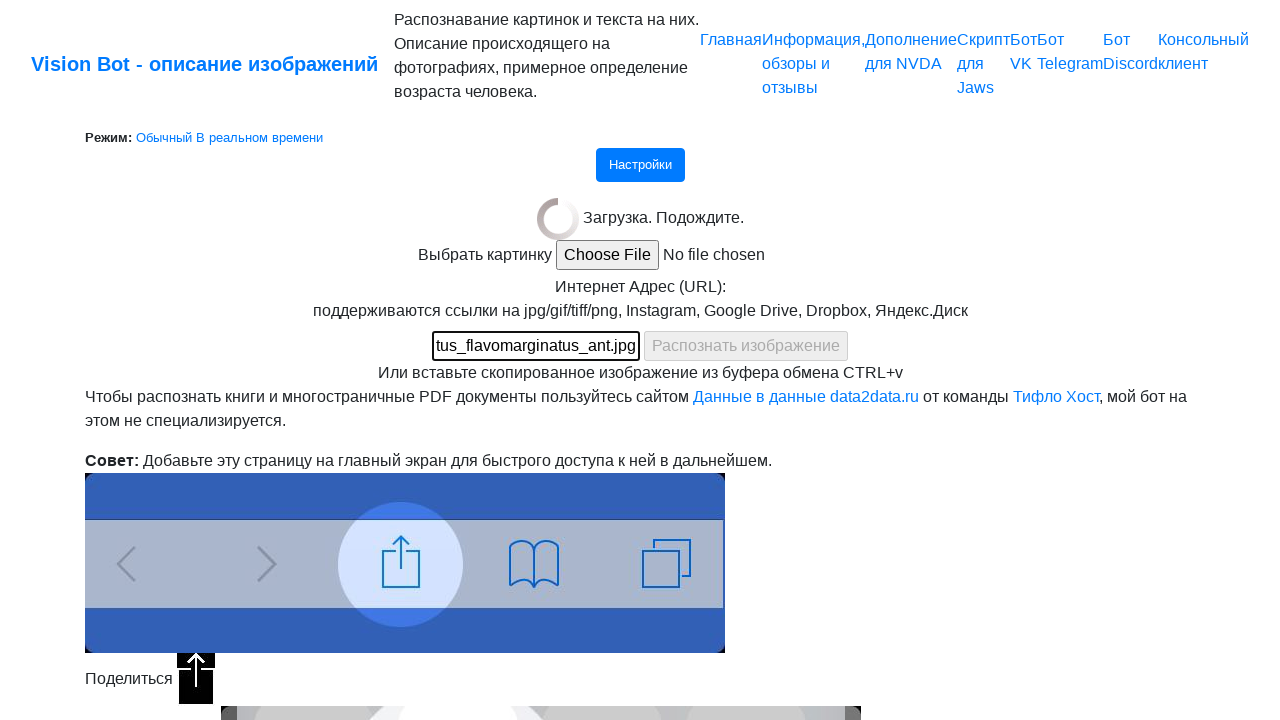

AI description generation completed and result appeared
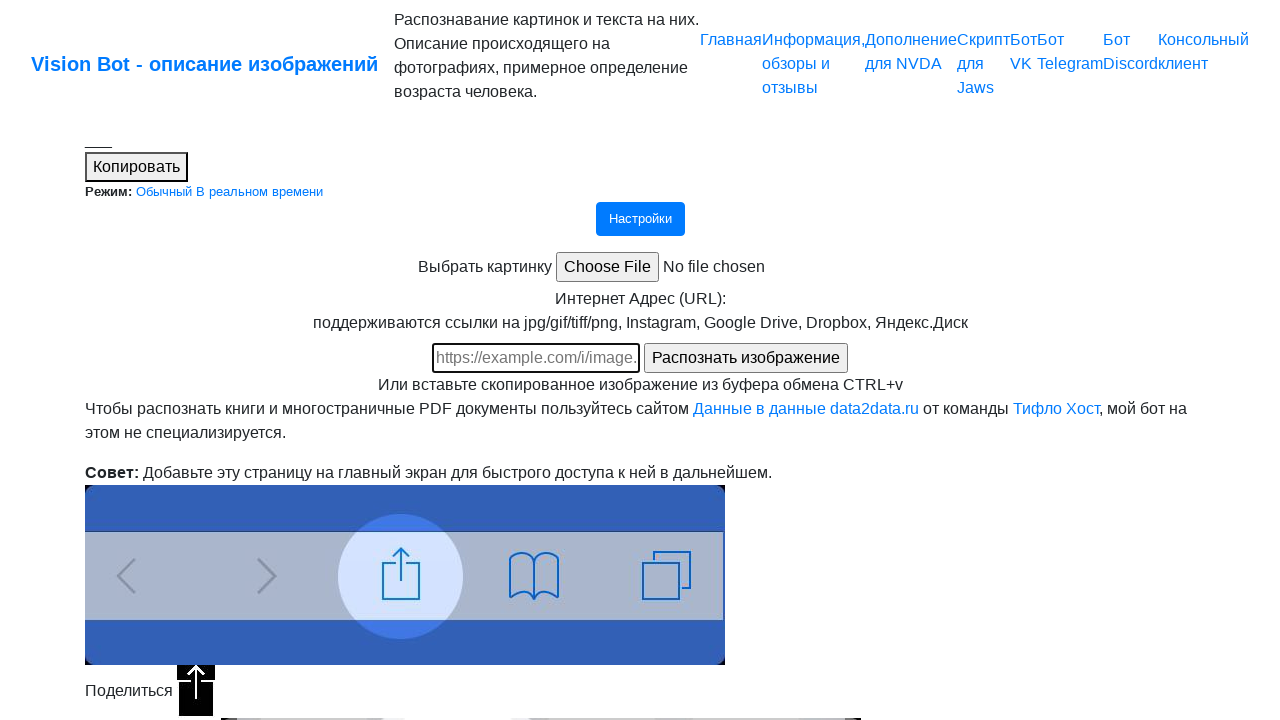

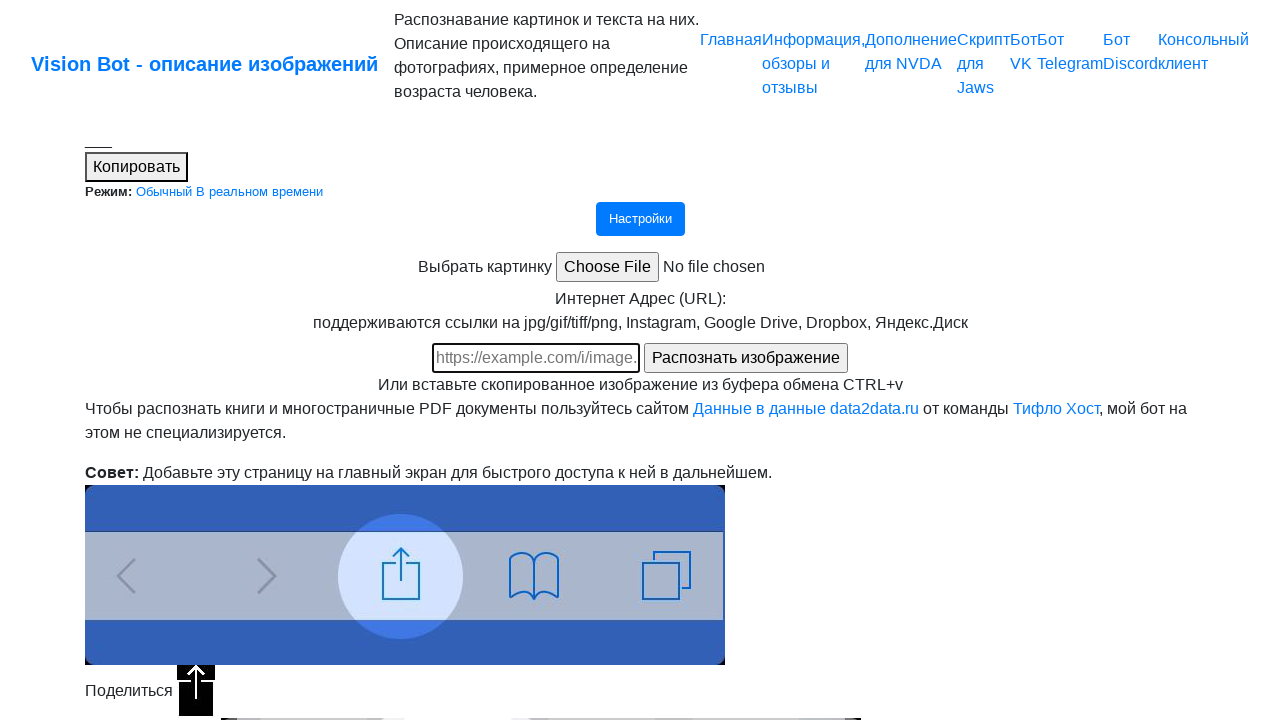